Tests basic browser navigation functionality including back, forward, and refresh actions on a contacts app homepage

Starting URL: https://contacts-app.tobbymarshall815.vercel.app/home

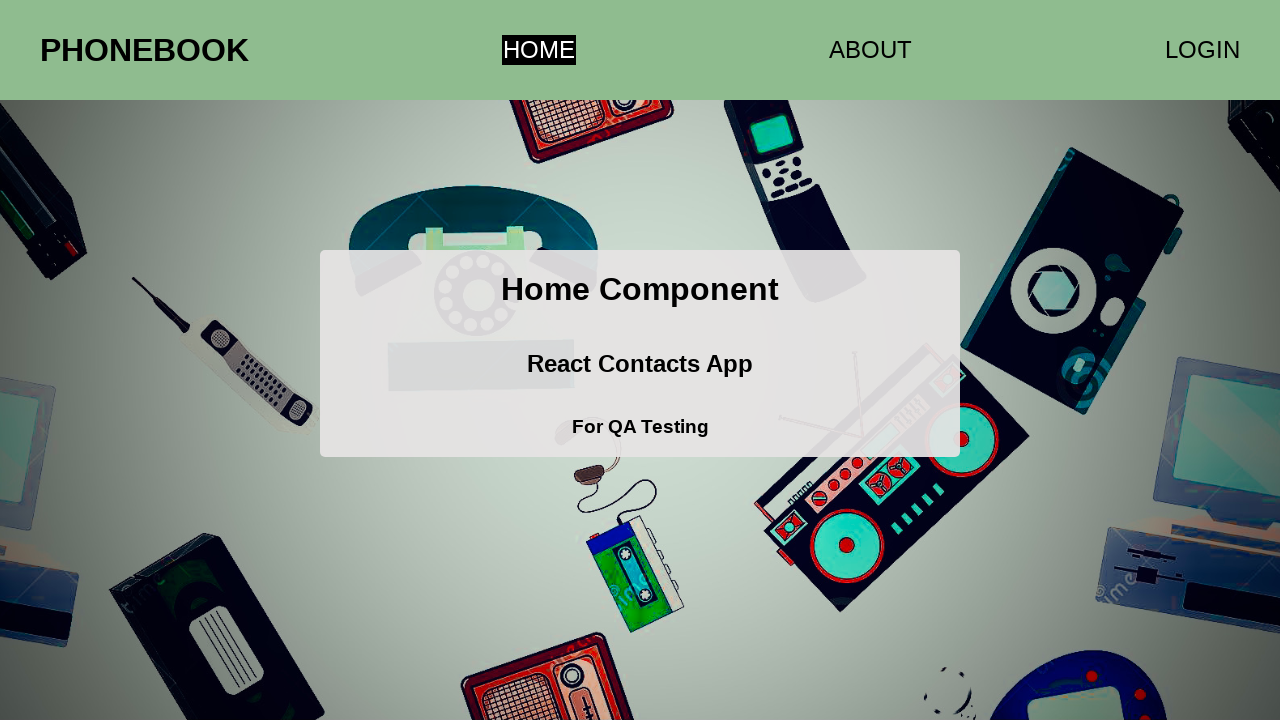

Navigated back in browser history
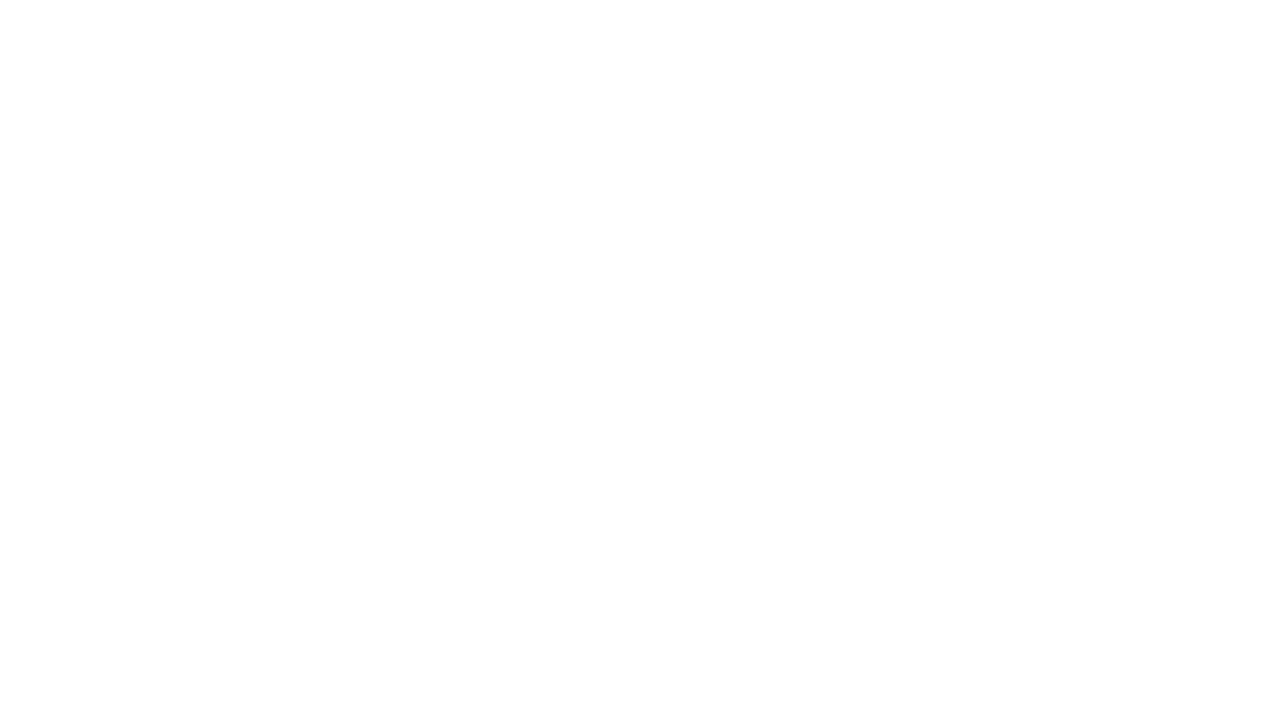

Navigated forward in browser history
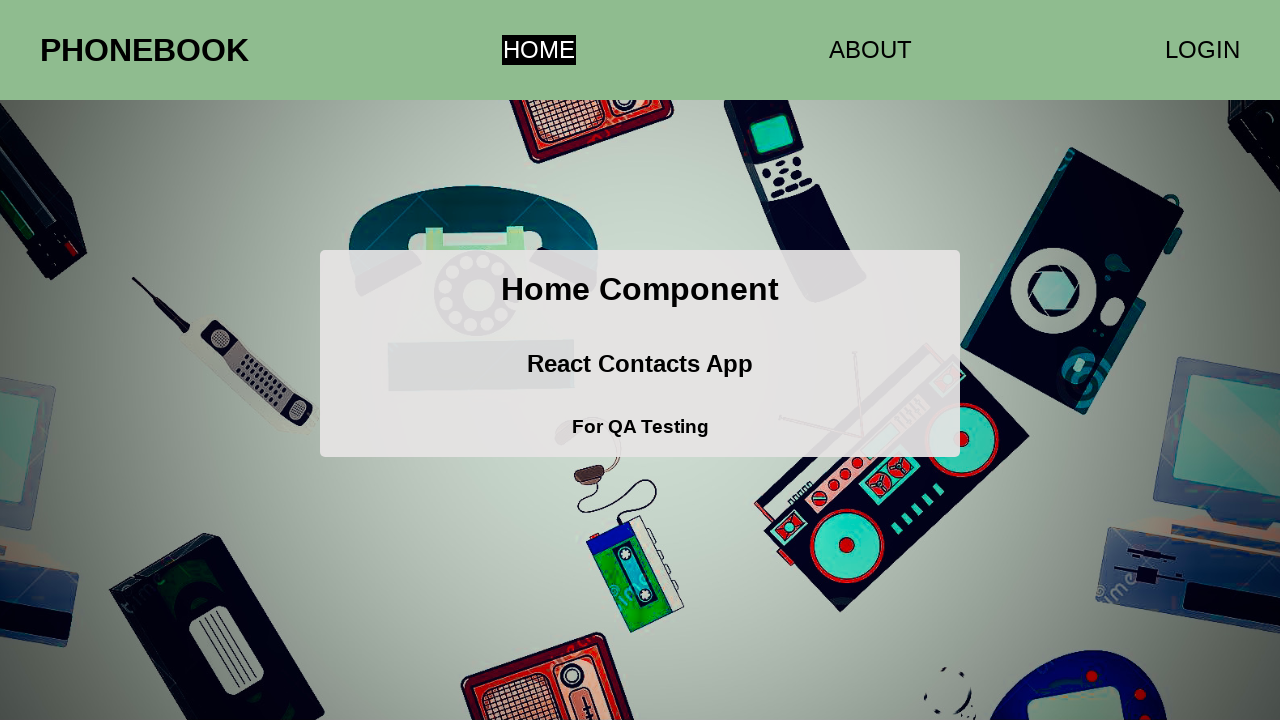

Refreshed the page
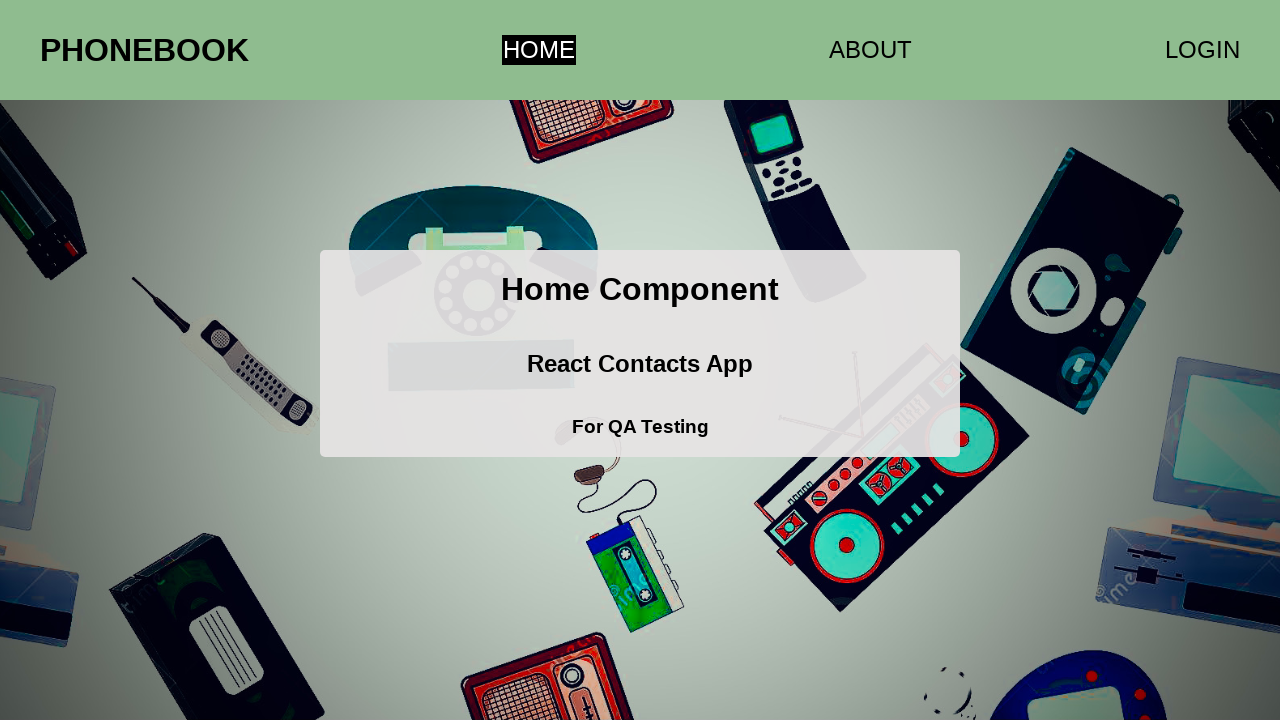

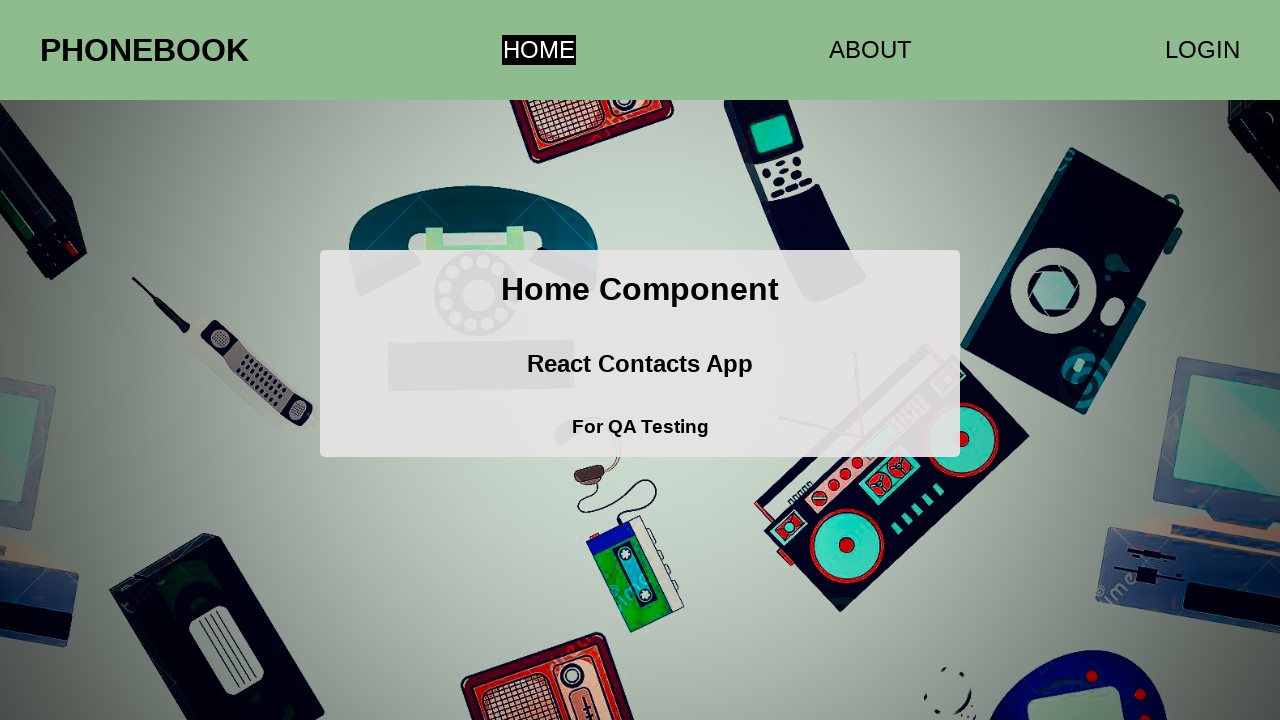